Tests nested iframe selection on Quackit HTML iframe examples page

Starting URL: https://www.quackit.com/html/tags/html_iframe_tag.cfm

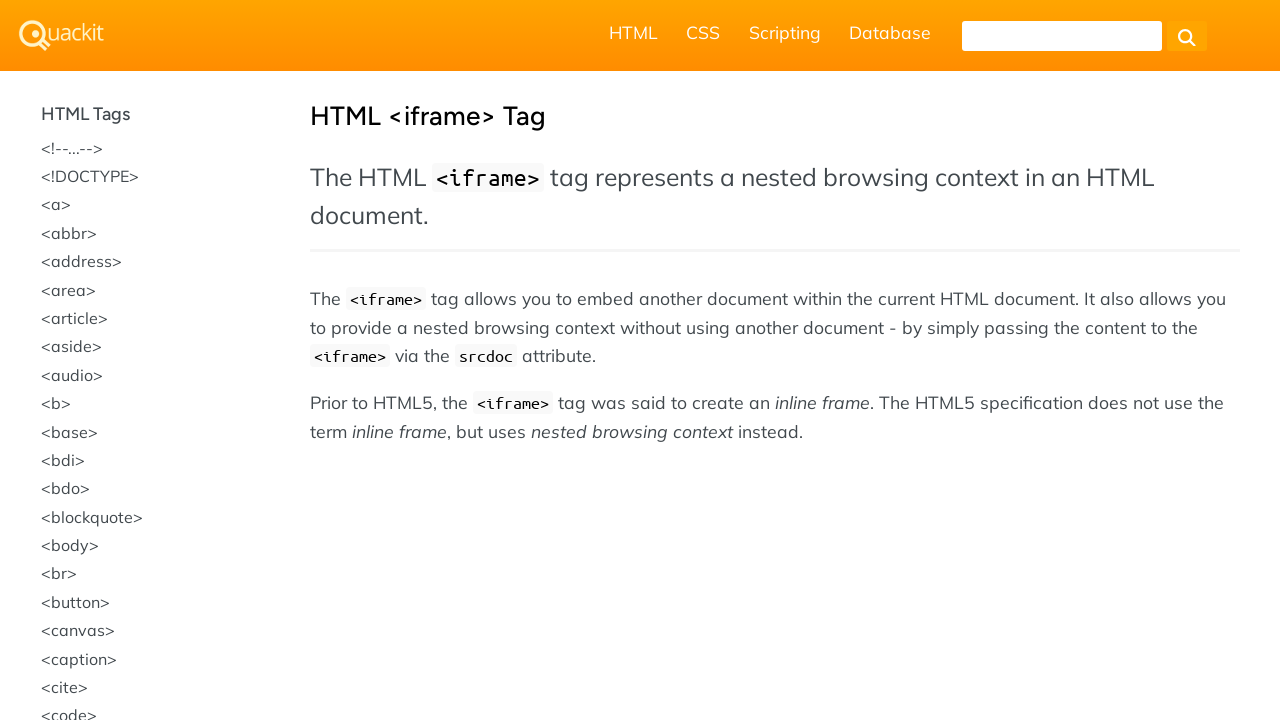

Navigated to Quackit HTML iframe examples page
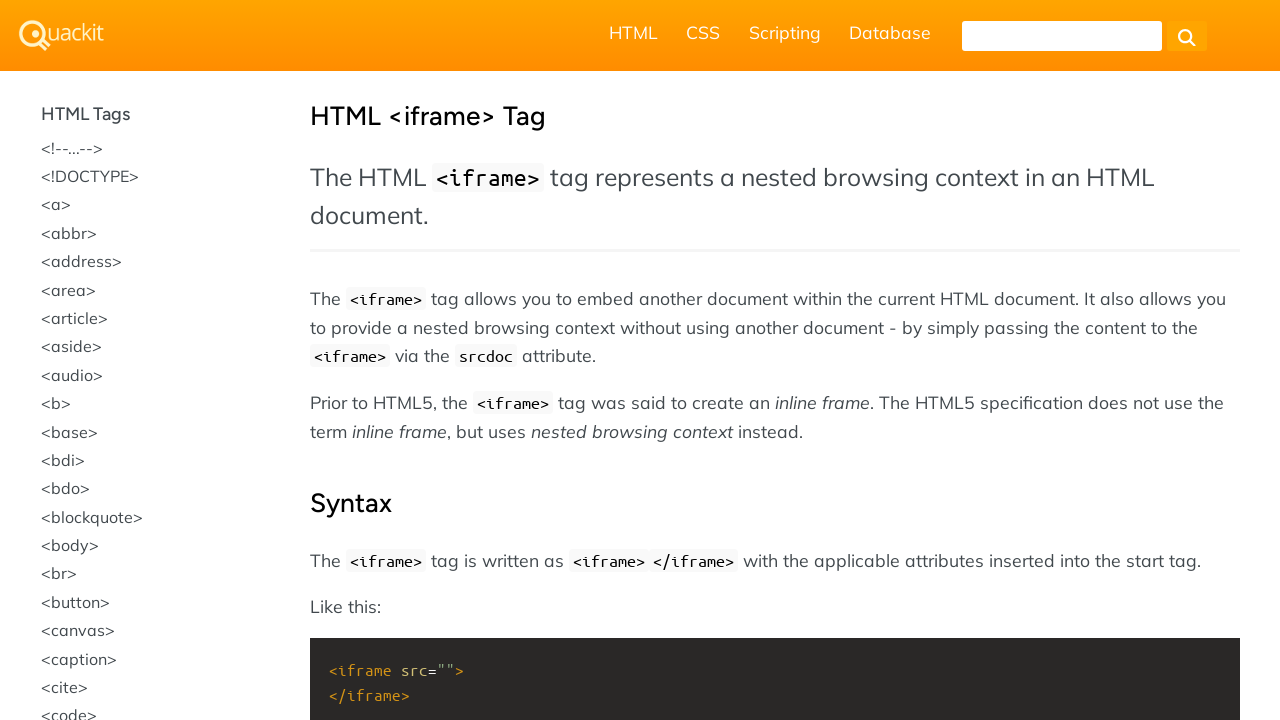

Located outer iframe with name 'result4'
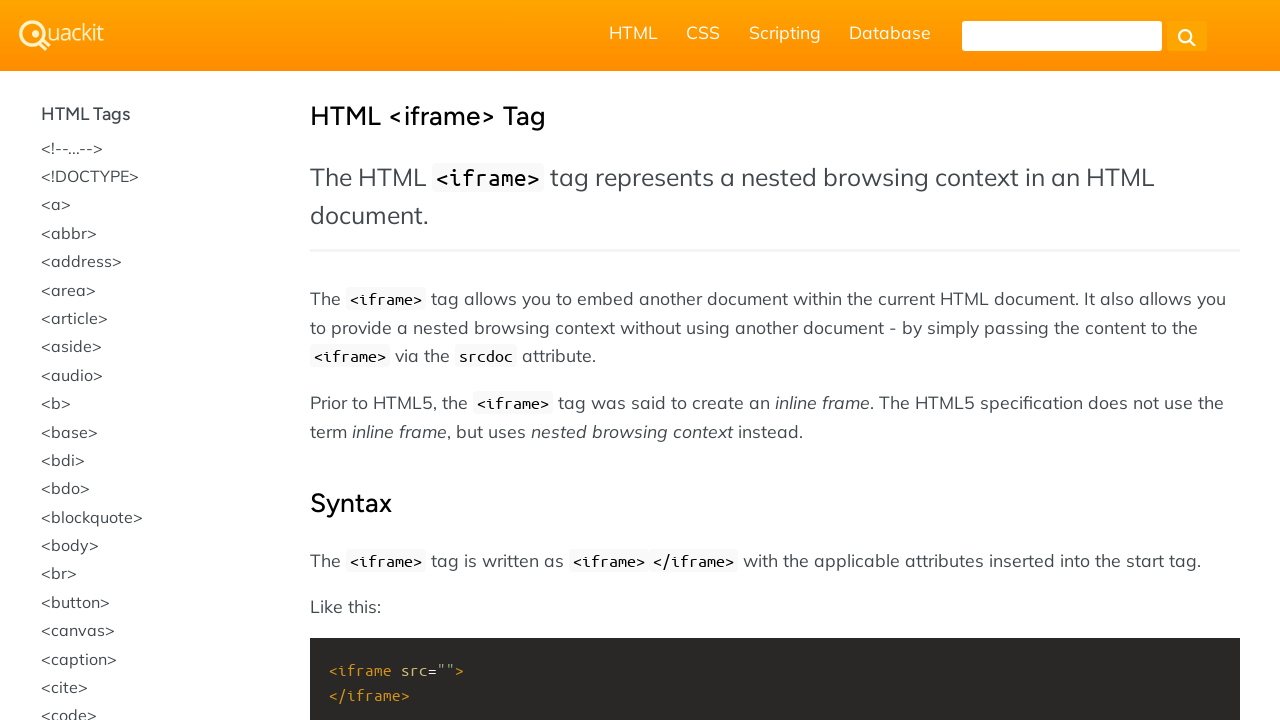

Located inner iframe within outer frame
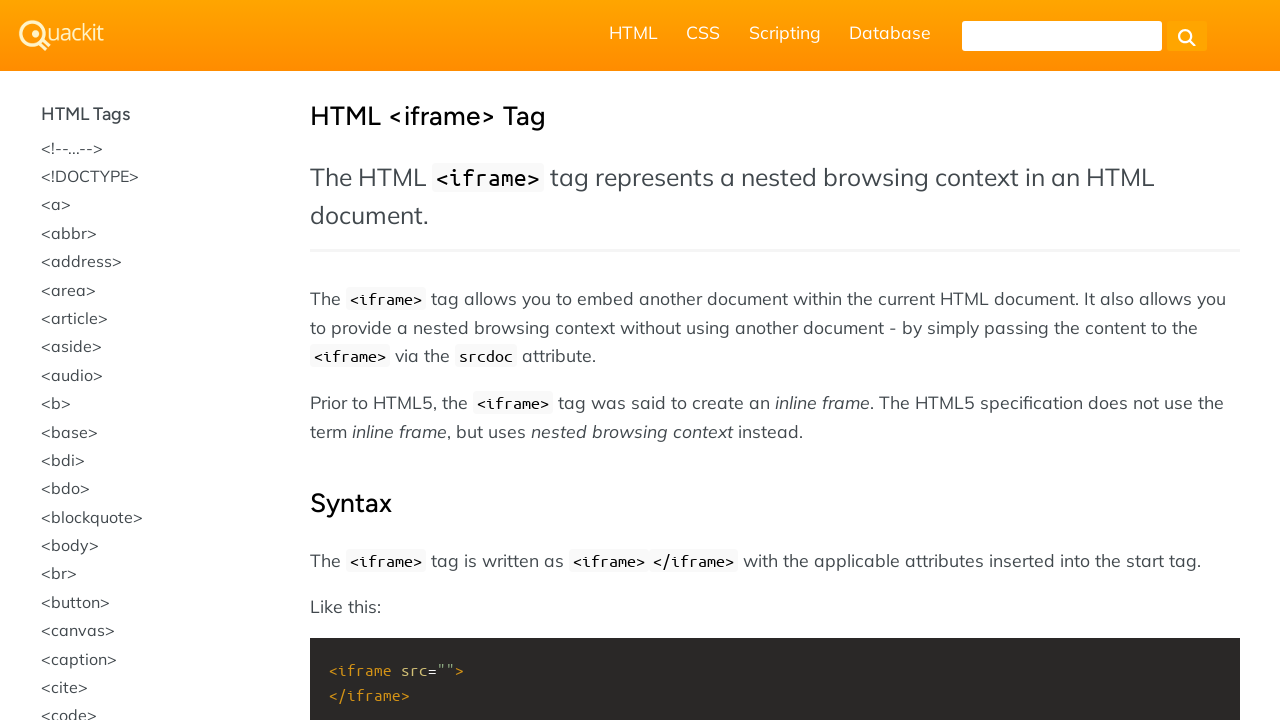

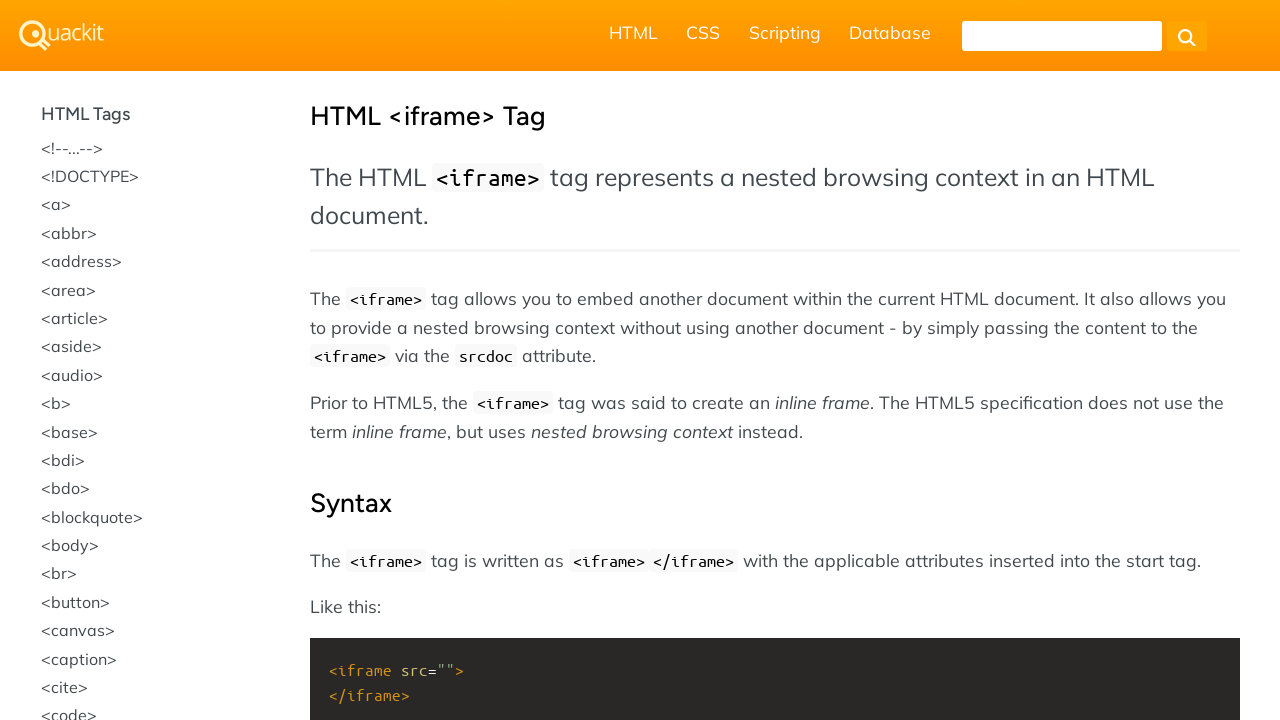